Navigates to MoneyControl website, scrolls to the indices chart iframe, switches to it, and interacts with the chart by hovering over different points

Starting URL: https://www.moneycontrol.com/

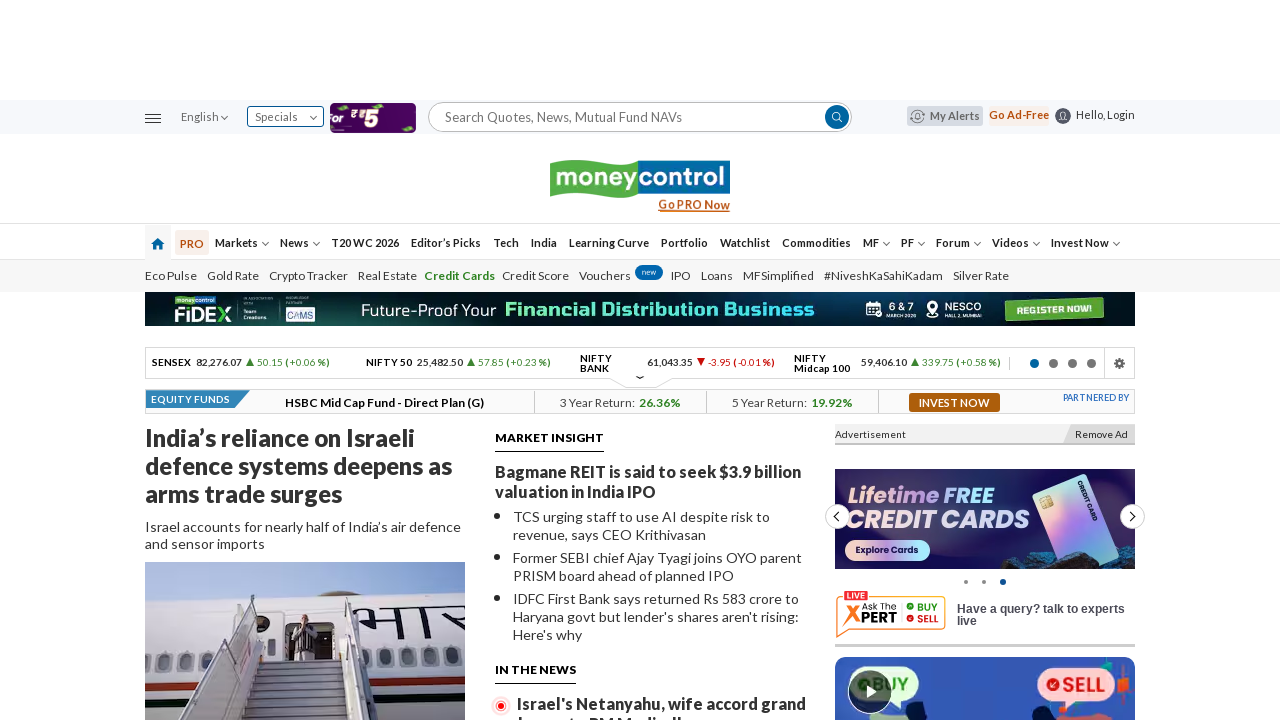

Scrolled down 800 pixels to locate chart section
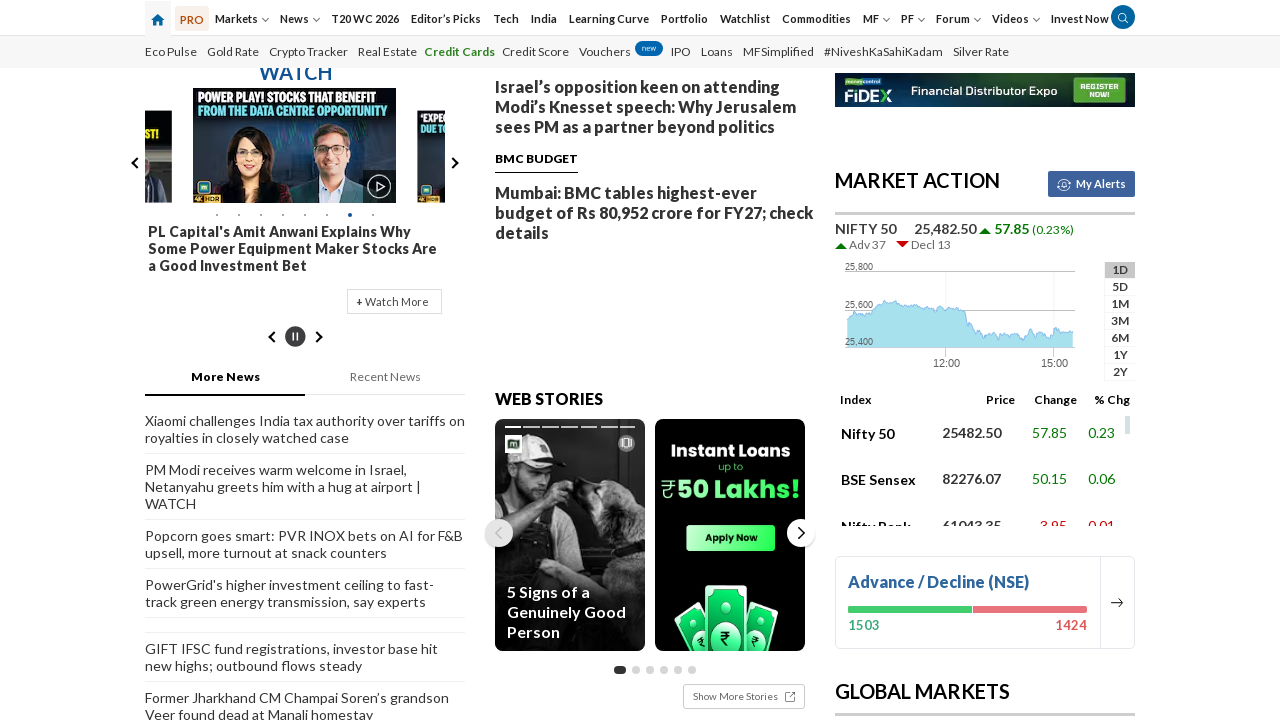

Indices Chart iframe became available
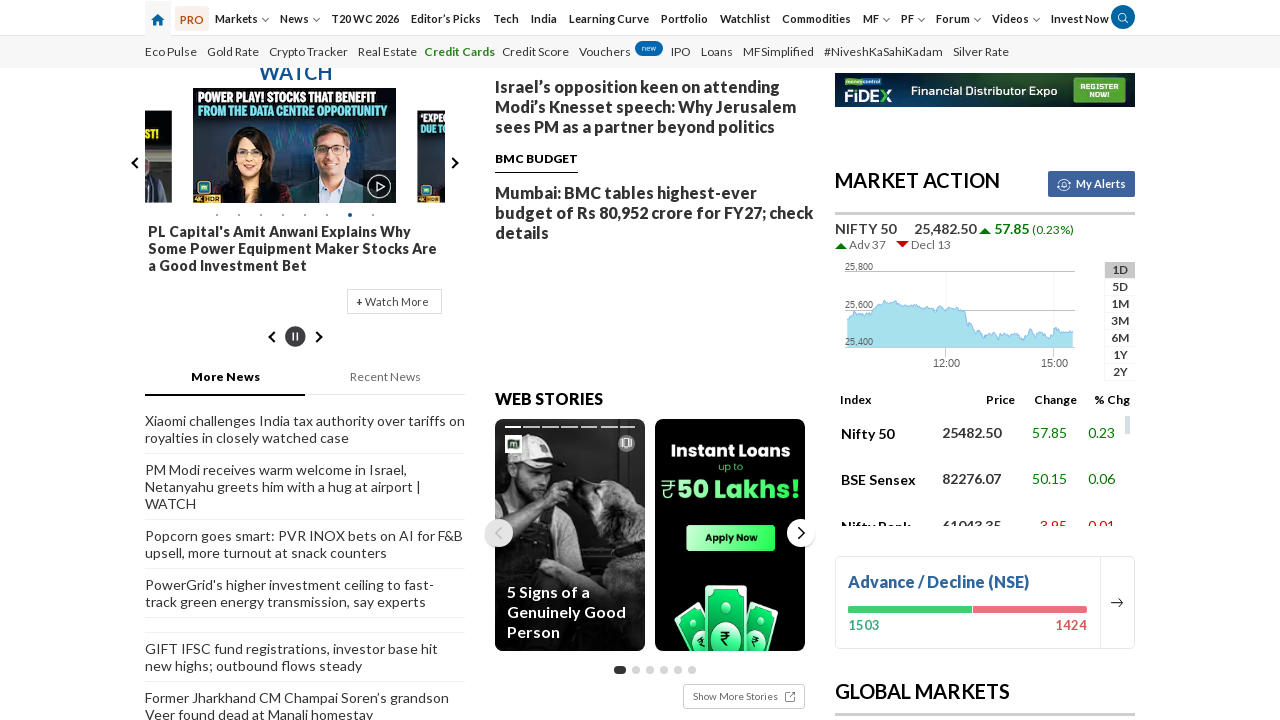

Located and switched to Indices Chart iframe
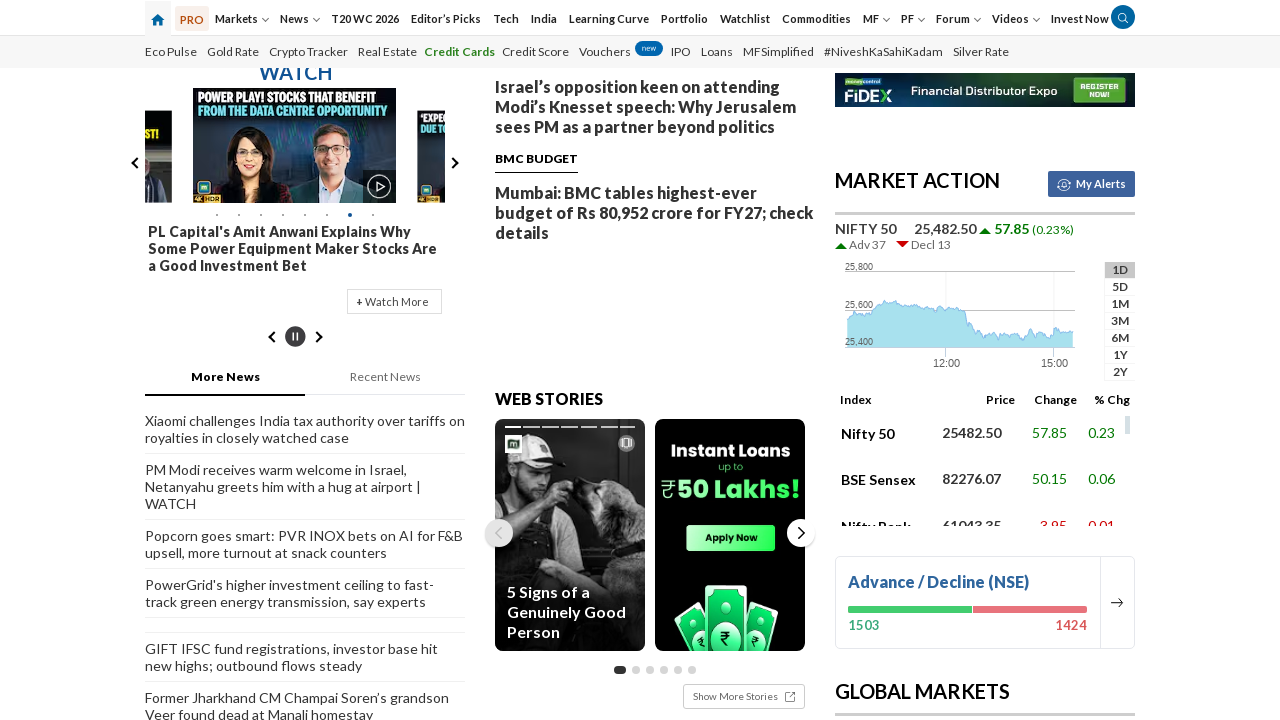

Chart path element with fill color #a8e1ee became visible
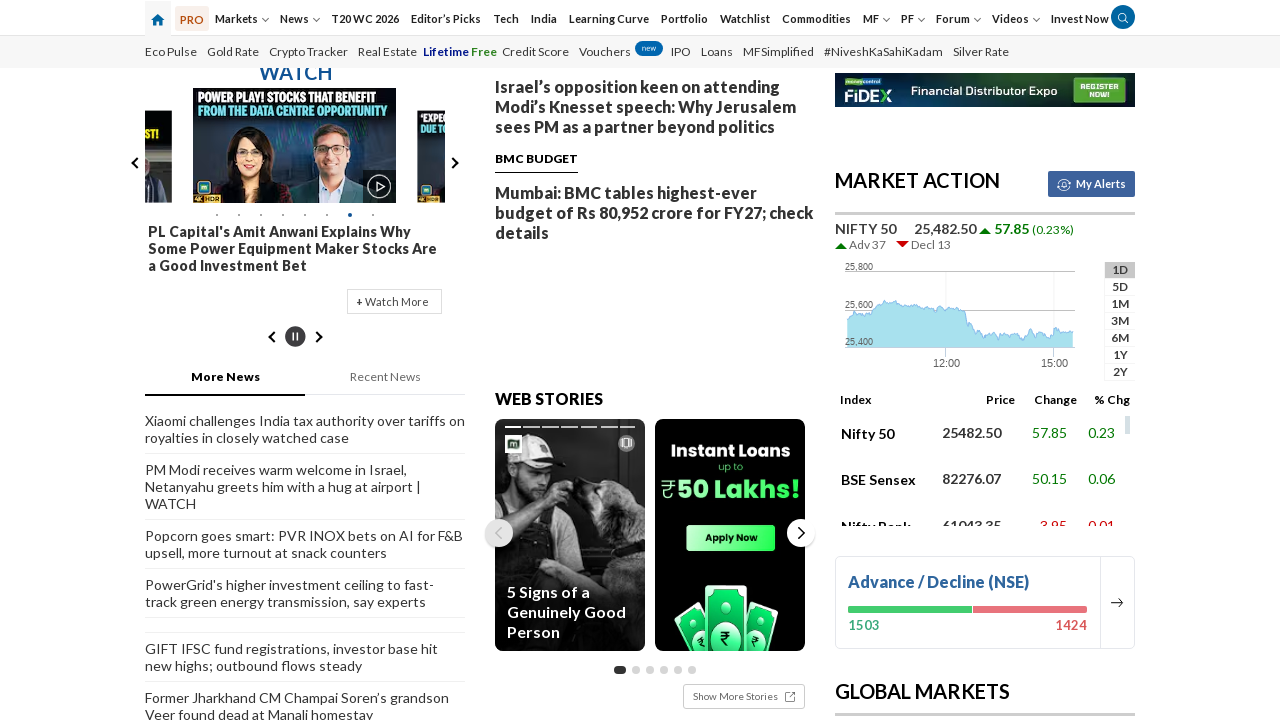

Located the chart element for interaction
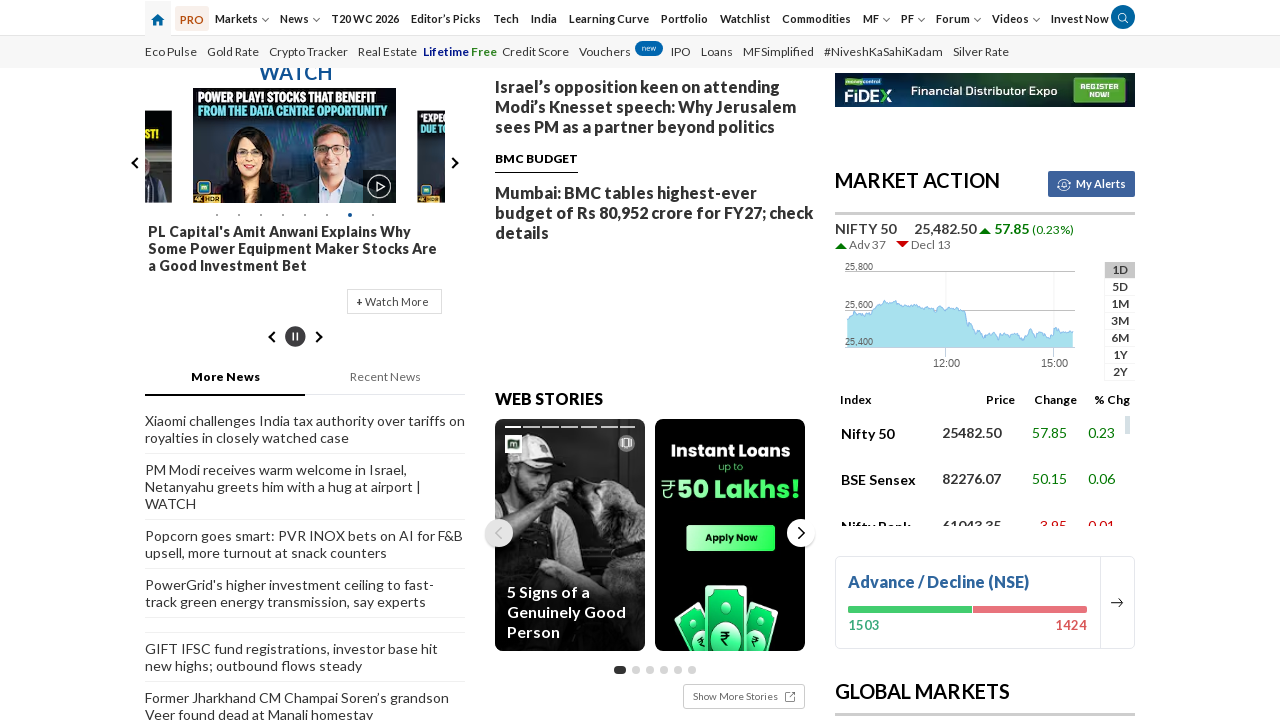

Retrieved bounding box coordinates of chart element
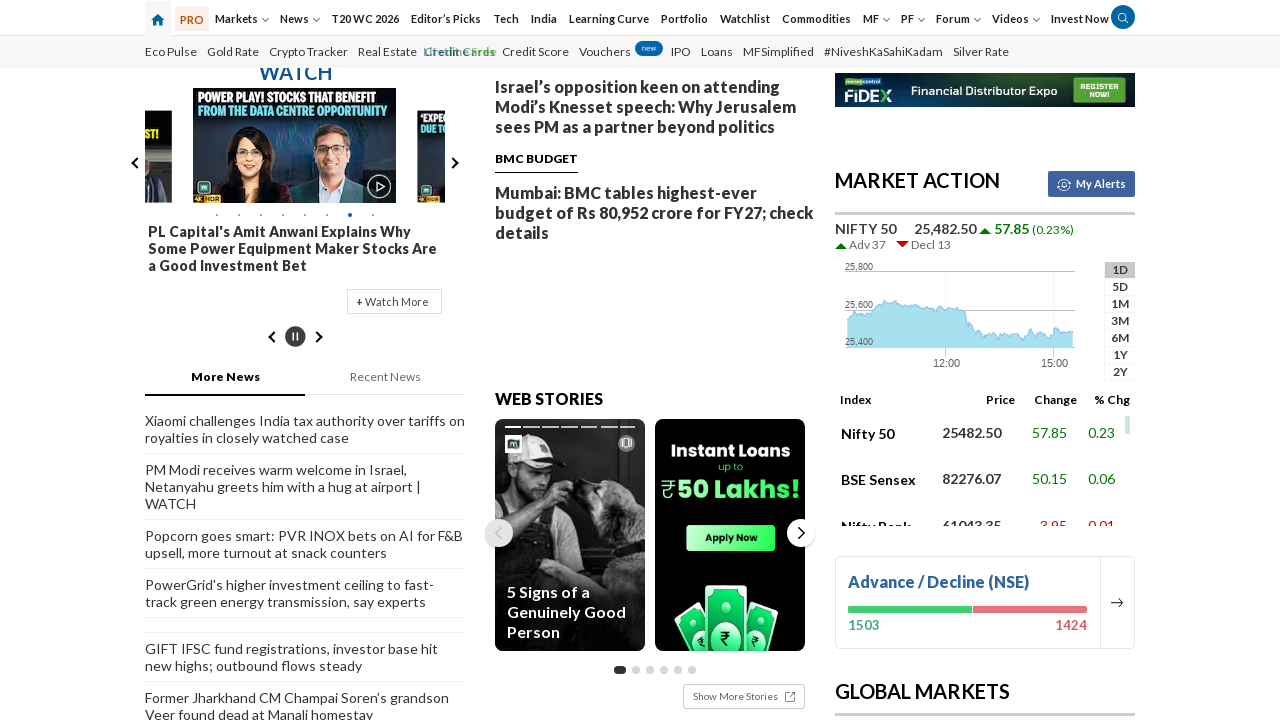

Moved mouse to chart position (x: 847.25, y: 300.328125) at (847, 300)
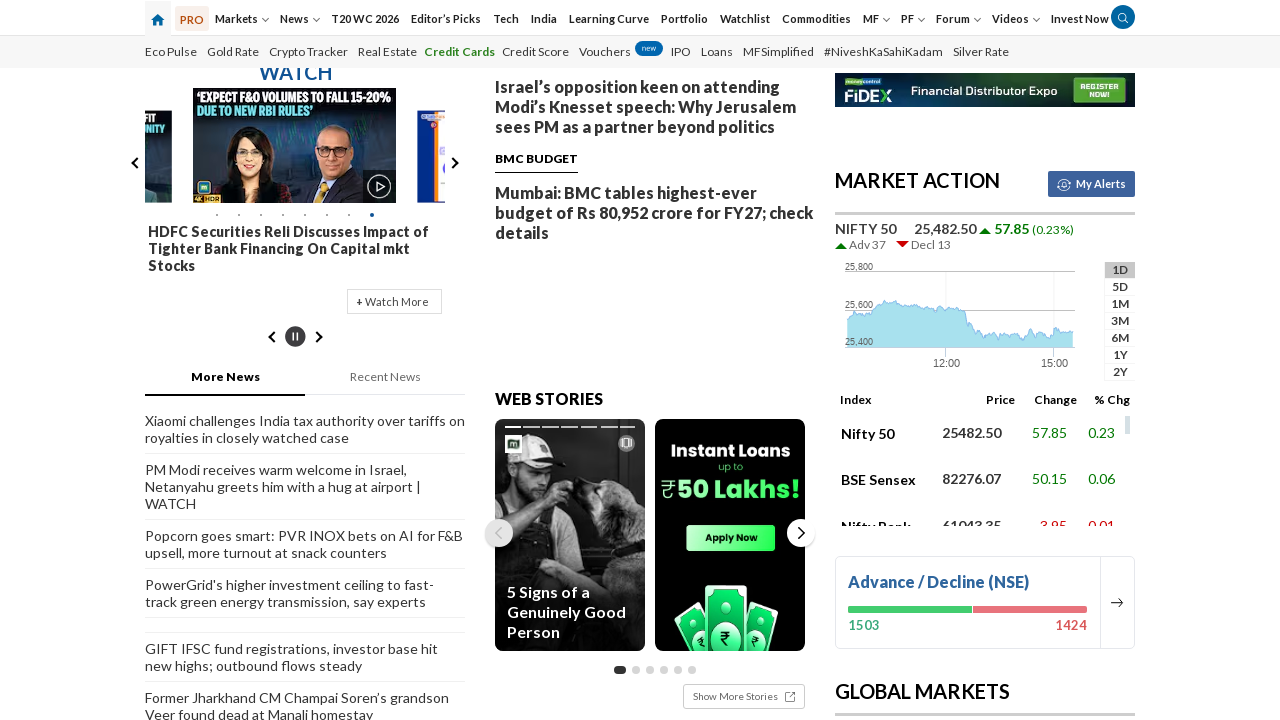

Tooltip appeared on chart hover
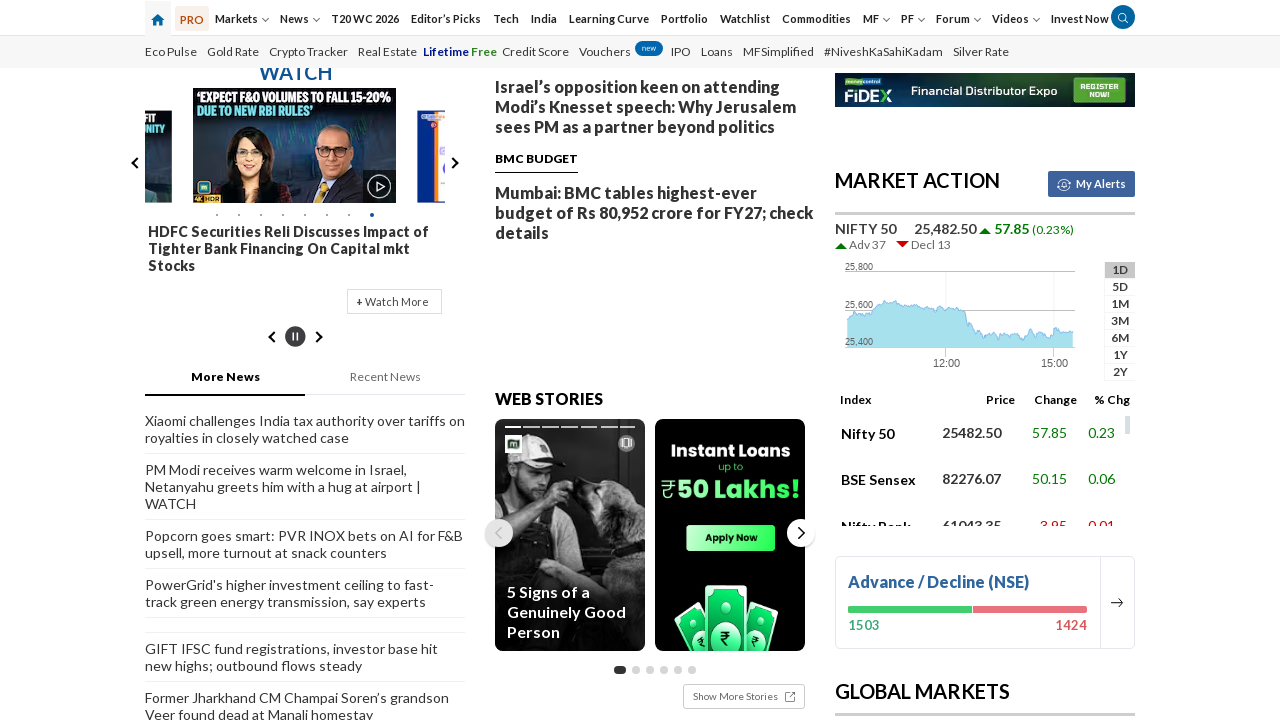

Moved mouse to chart position (x: 897.25, y: 300.328125) at (897, 300)
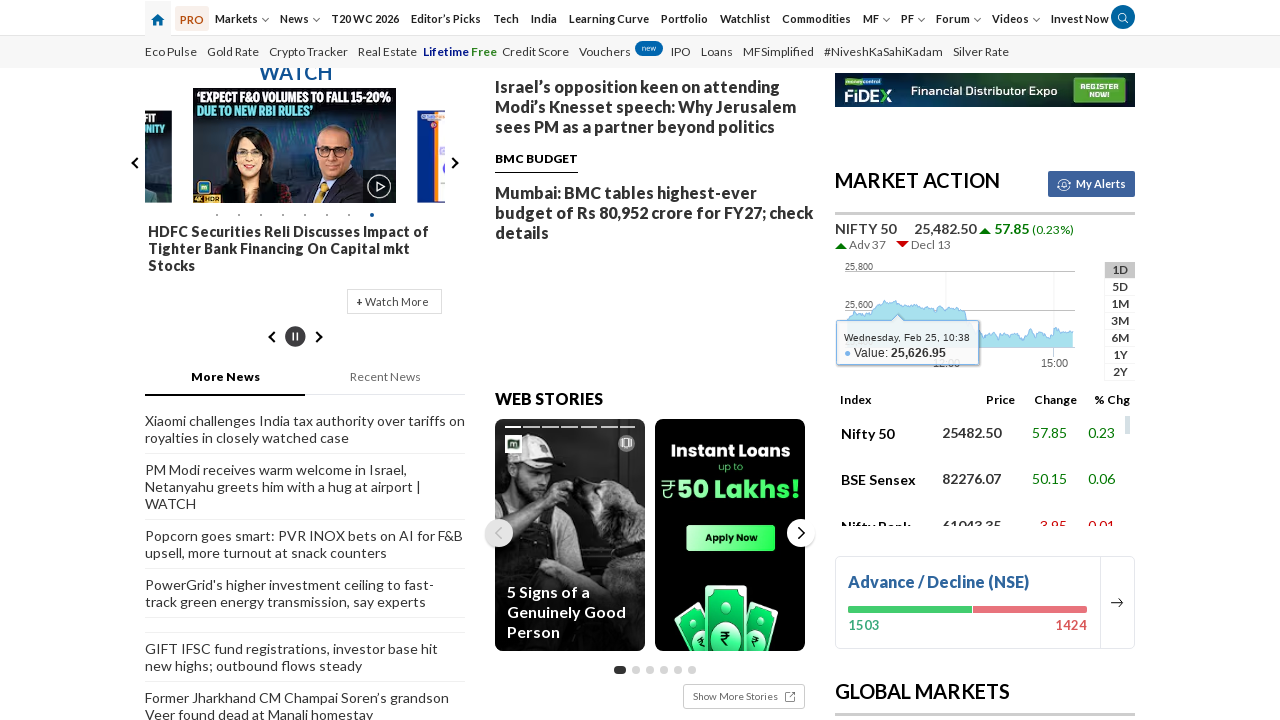

Tooltip appeared on chart hover
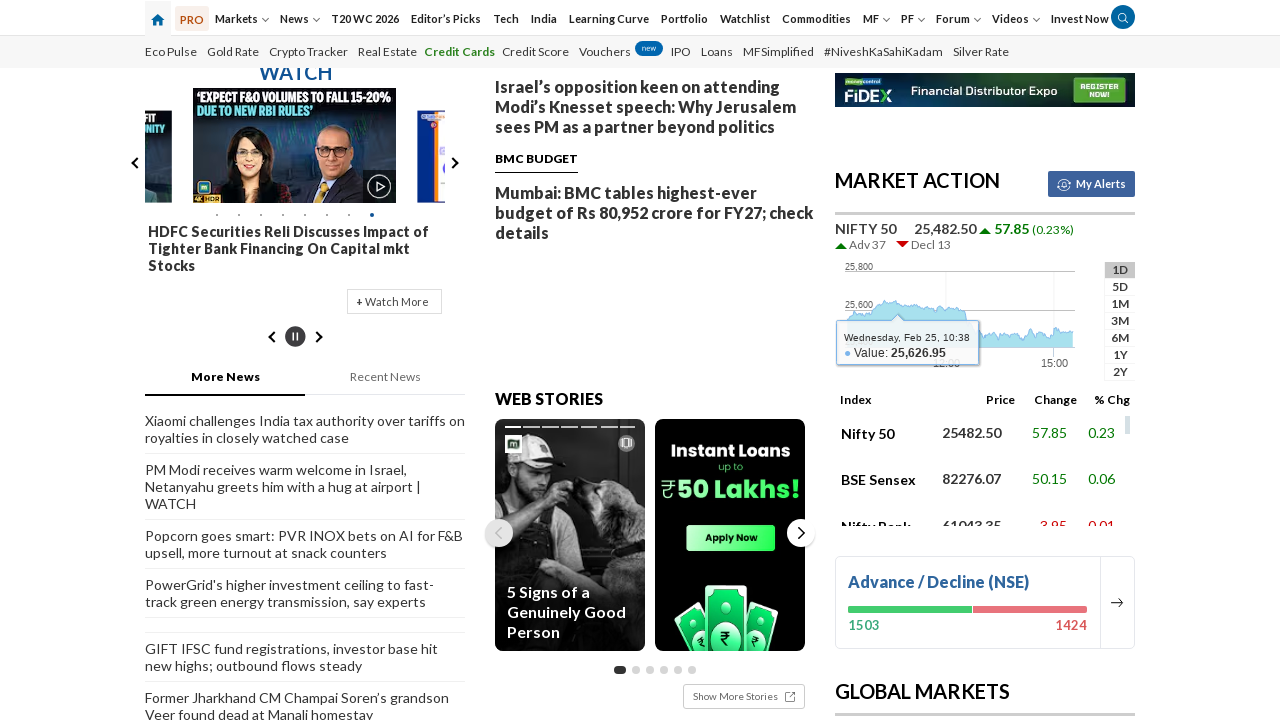

Moved mouse to chart position (x: 947.25, y: 300.328125) at (947, 300)
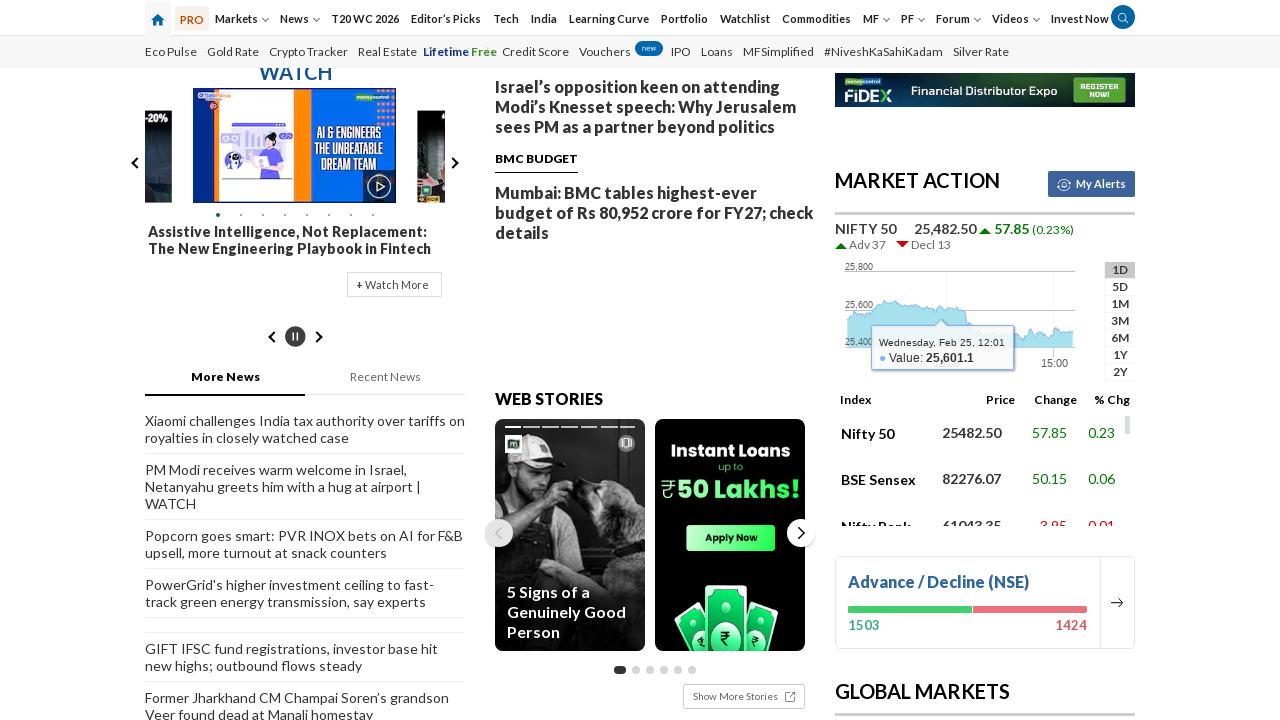

Tooltip appeared on chart hover
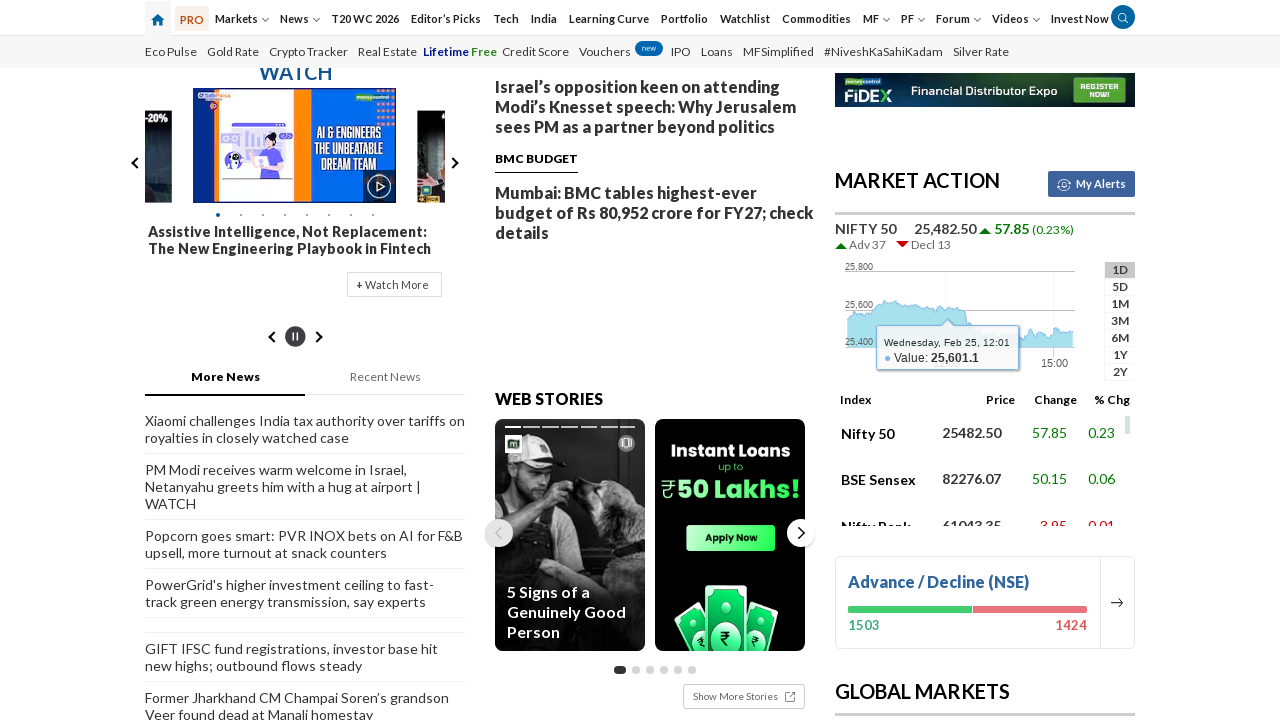

Moved mouse to chart position (x: 997.25, y: 300.328125) at (997, 300)
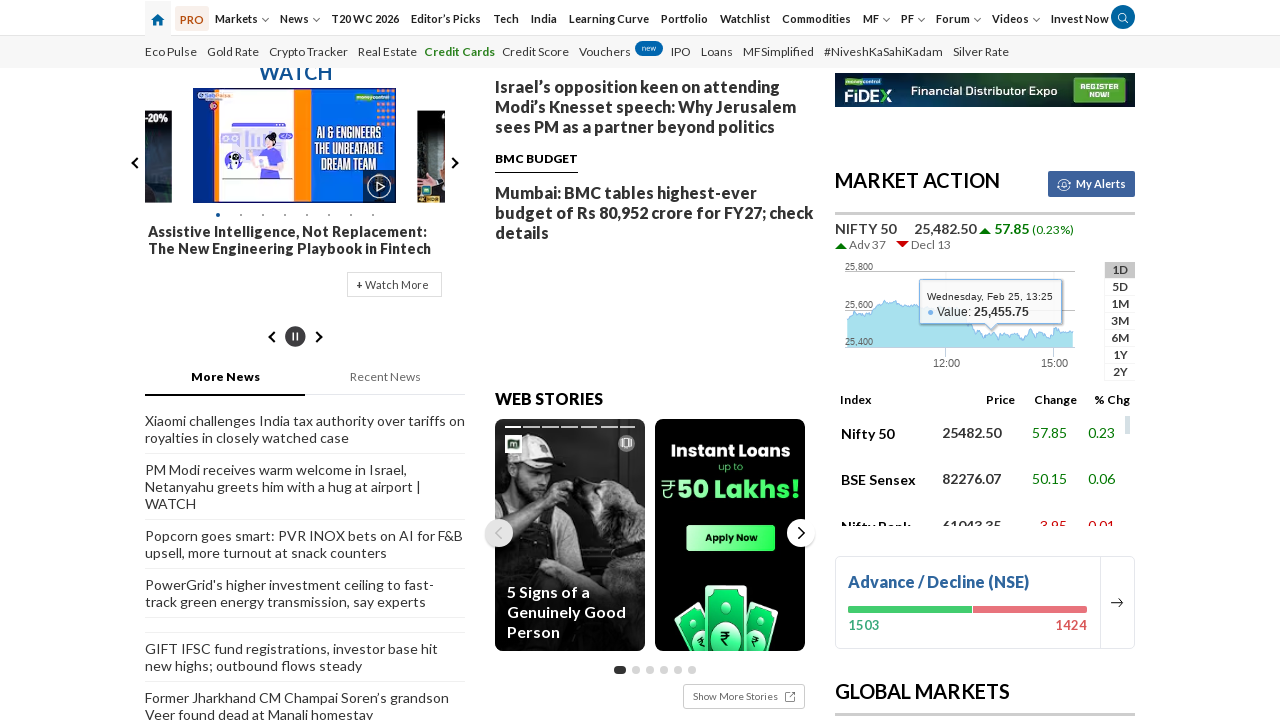

Tooltip appeared on chart hover
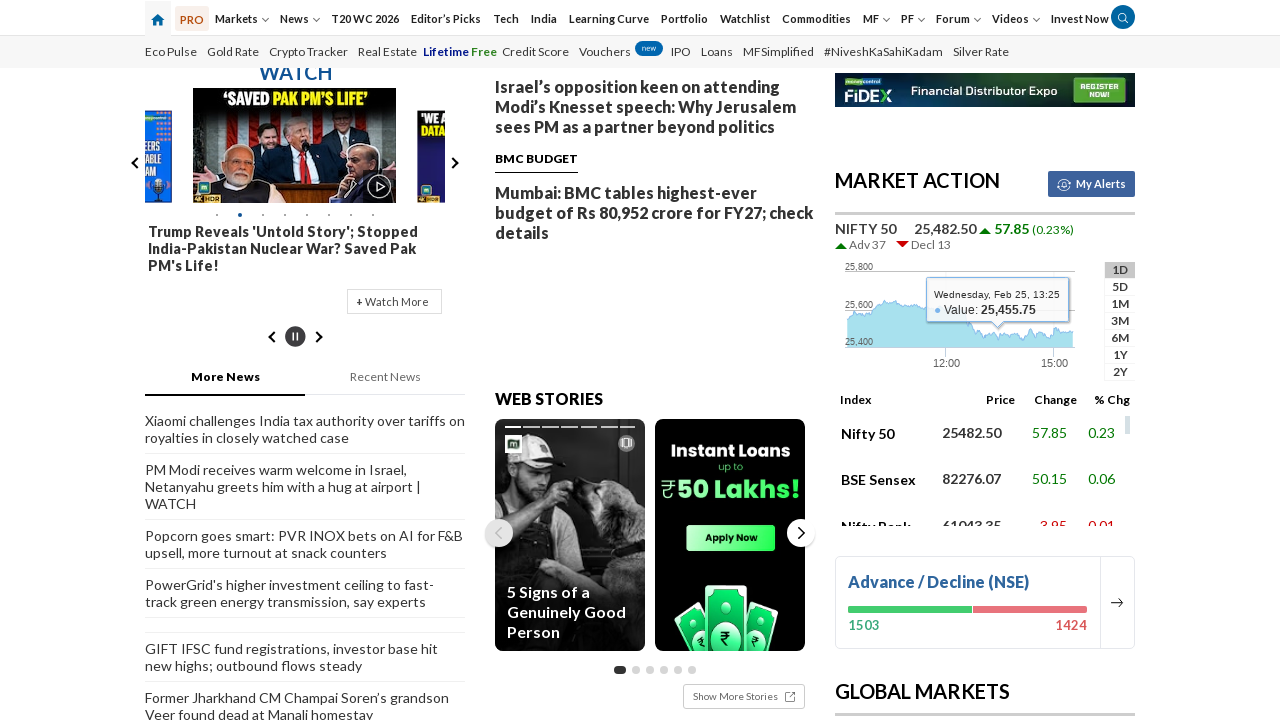

Moved mouse to chart position (x: 1047.25, y: 300.328125) at (1047, 300)
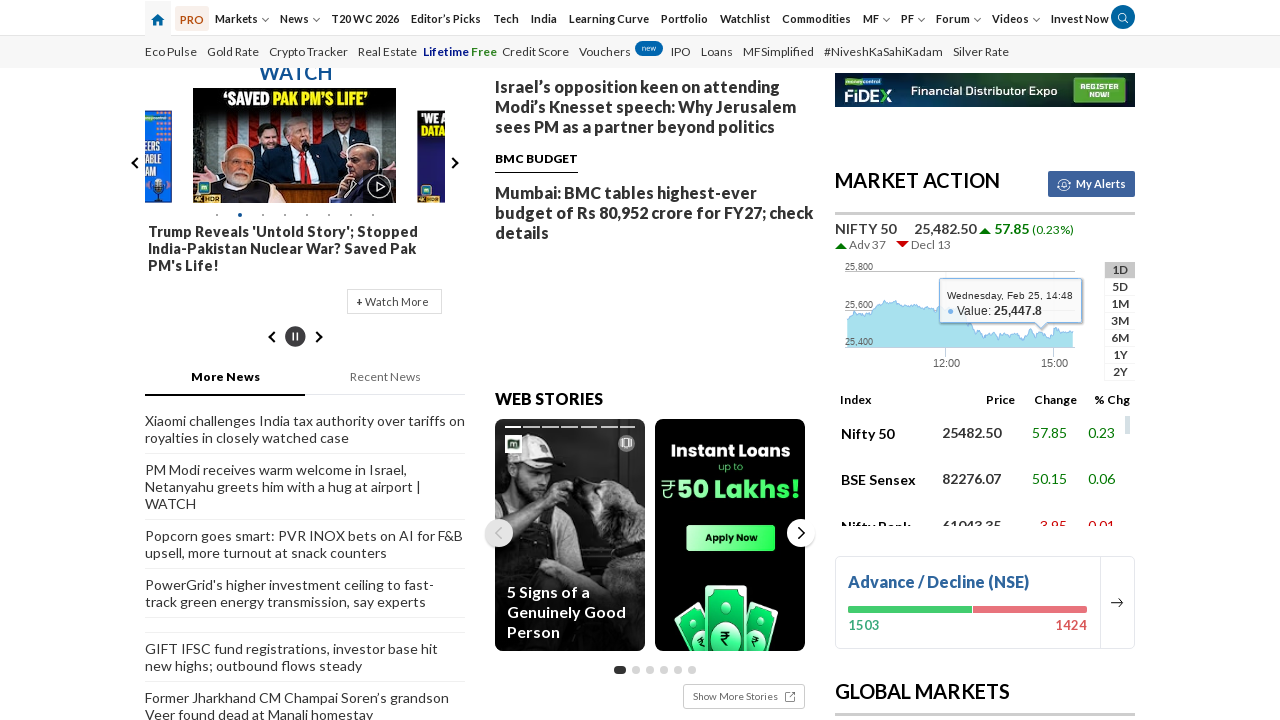

Tooltip appeared on chart hover
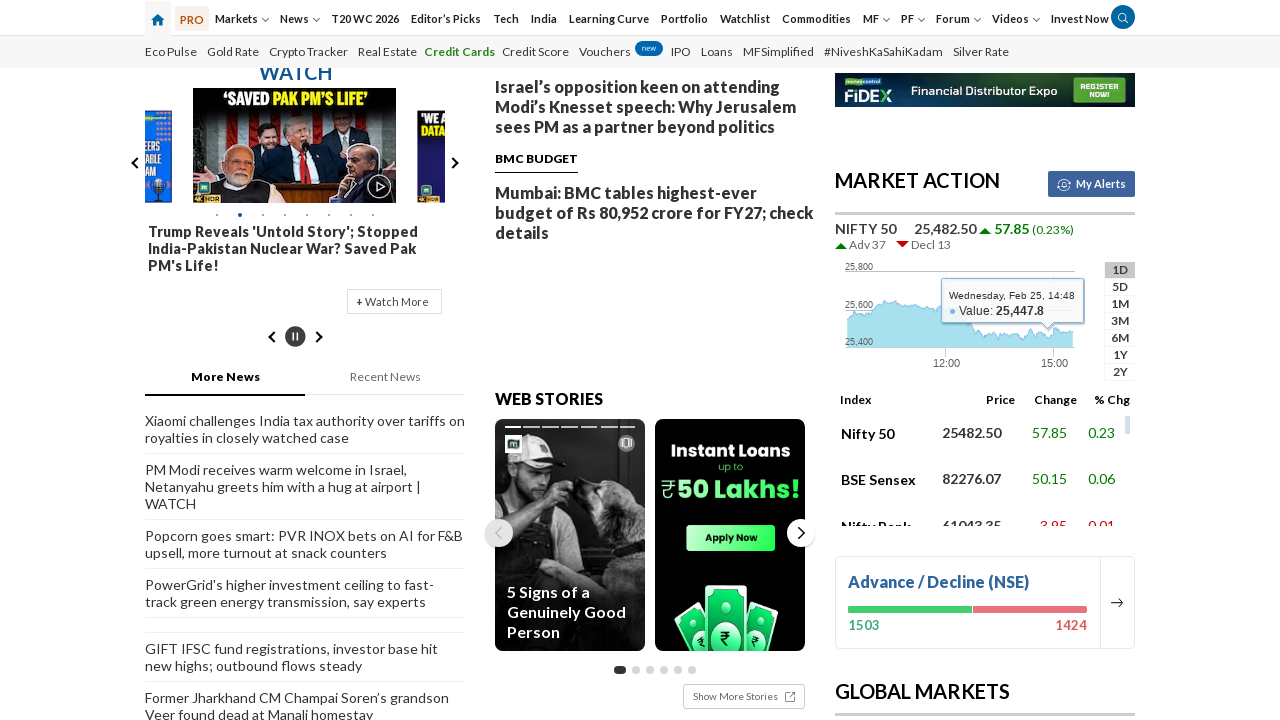

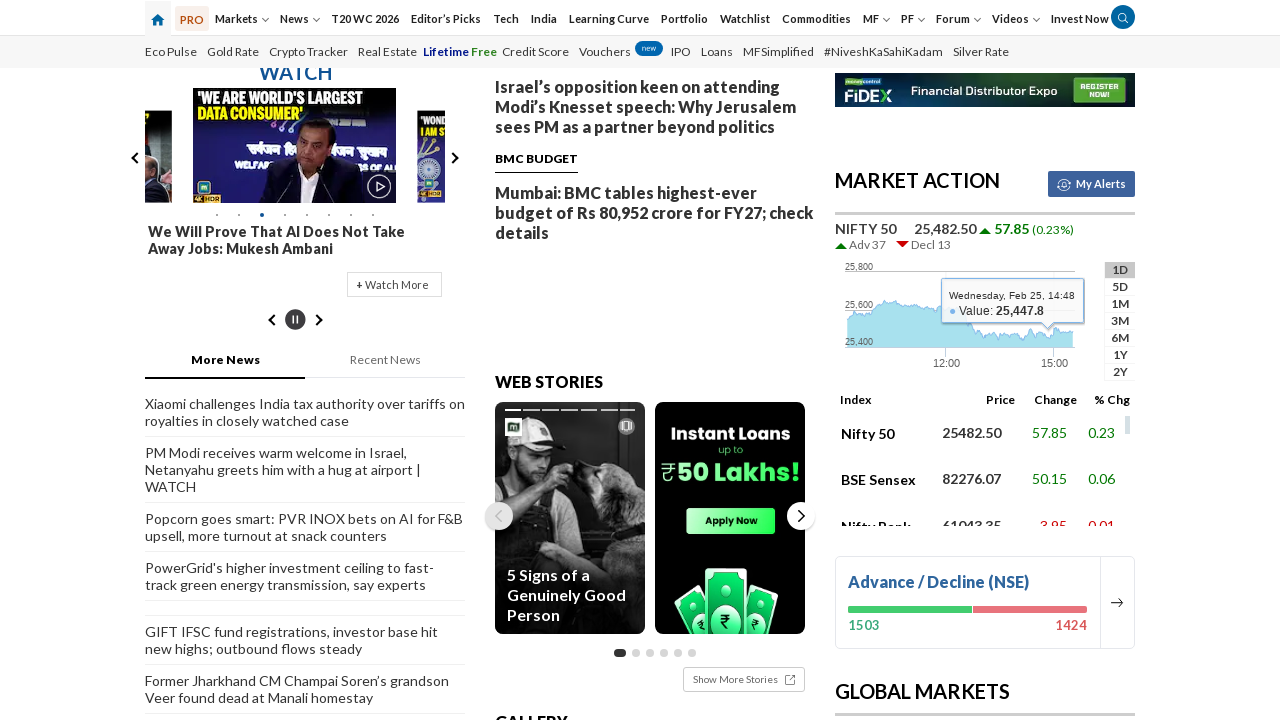